Tests file download functionality by navigating to a demo page, verifying the download button is displayed, and clicking it to initiate a file download.

Starting URL: https://demoqa.com/upload-download

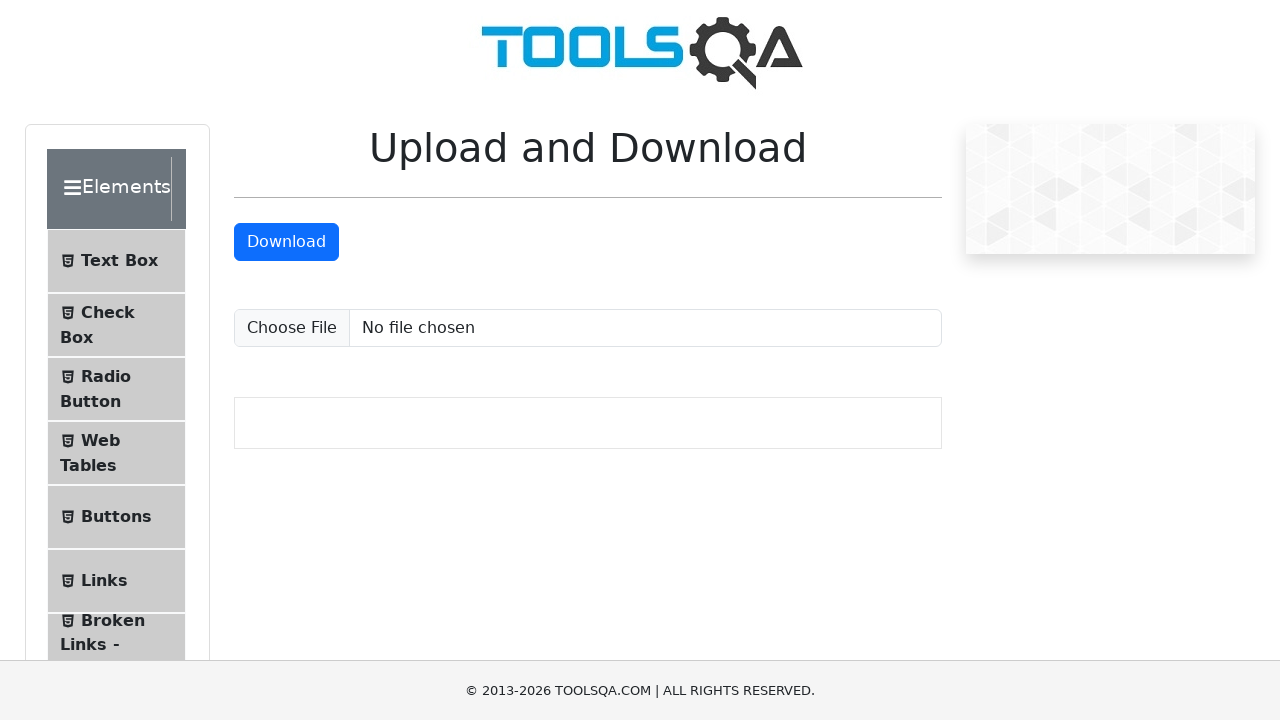

Navigated to upload-download demo page
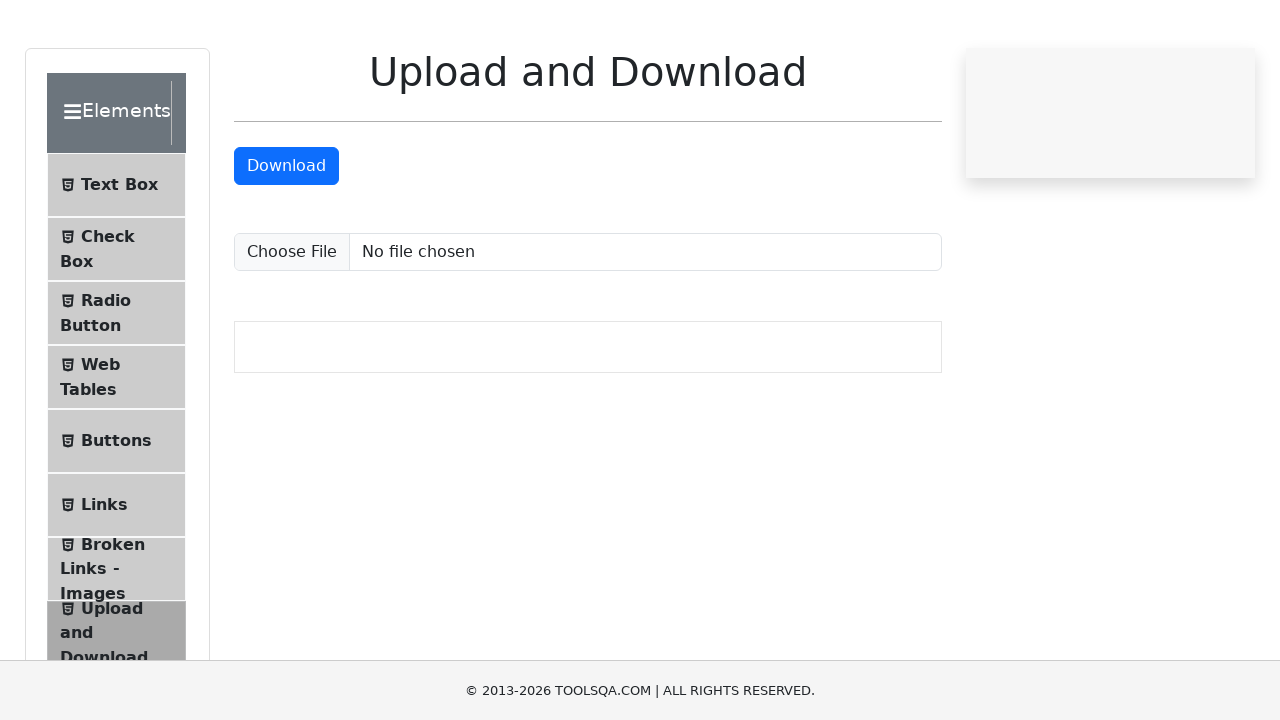

Download button is visible and ready
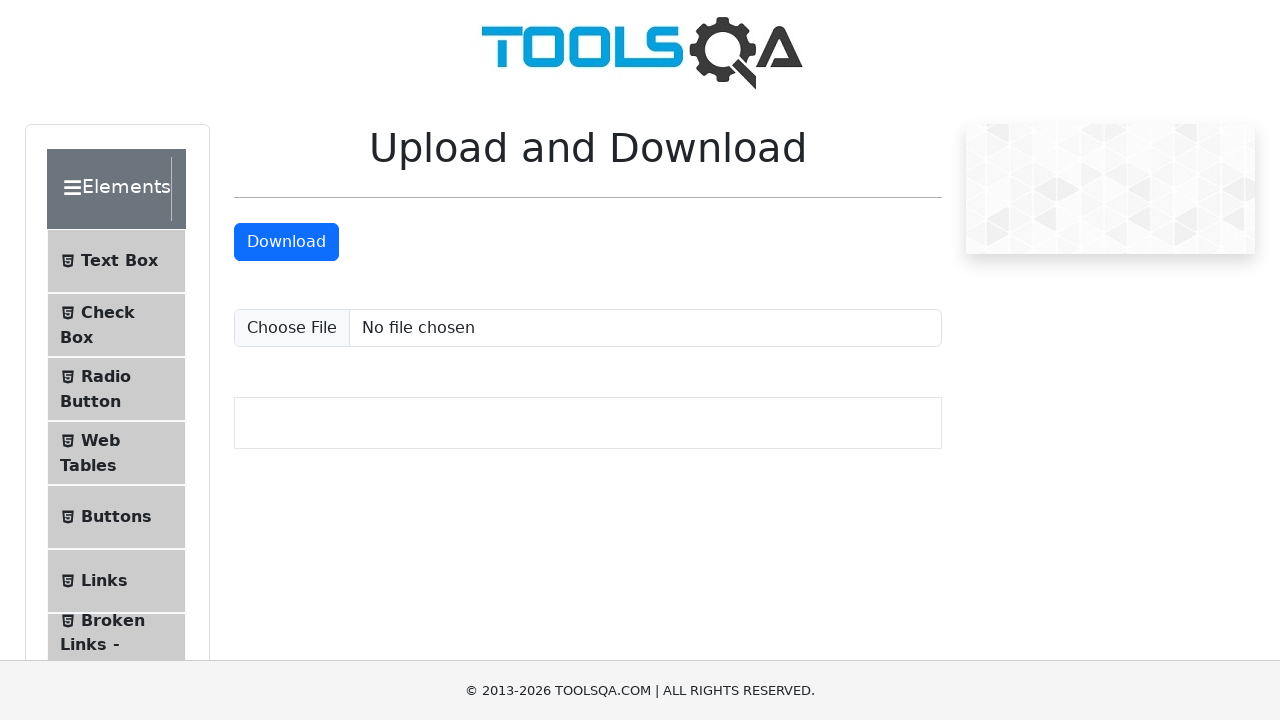

Clicked download button to initiate file download at (286, 242) on #downloadButton
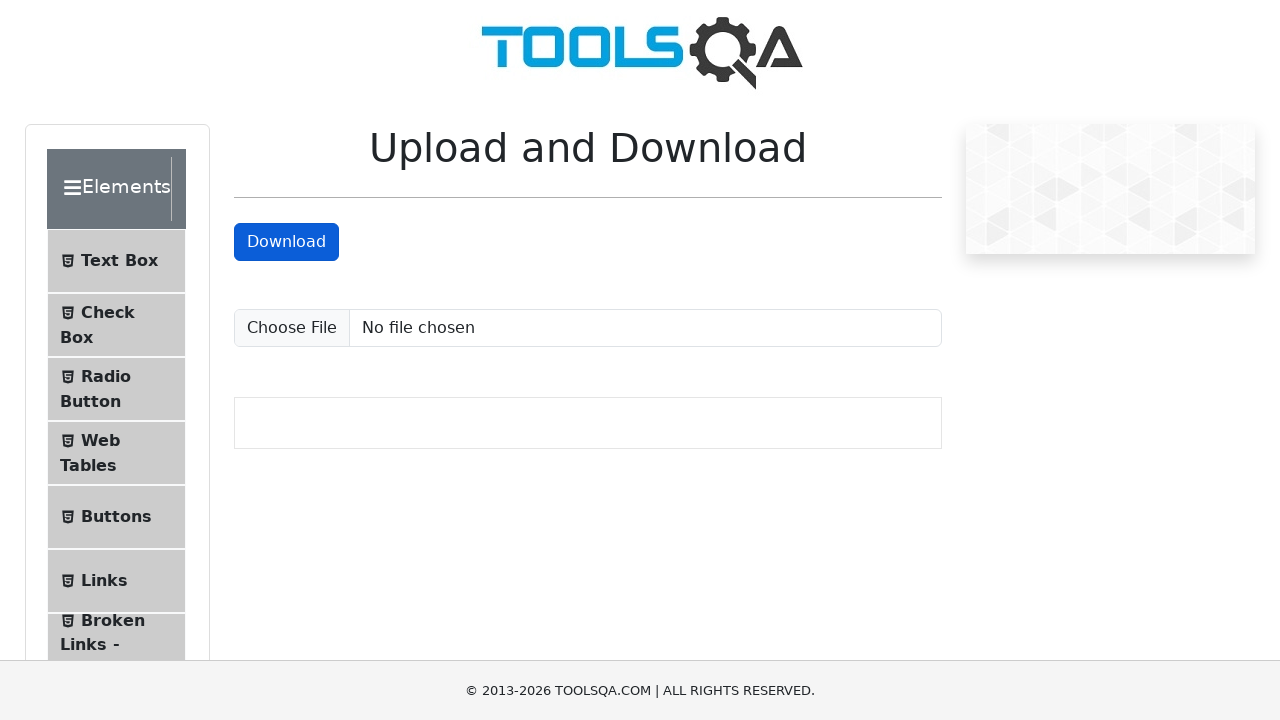

File download initiated successfully
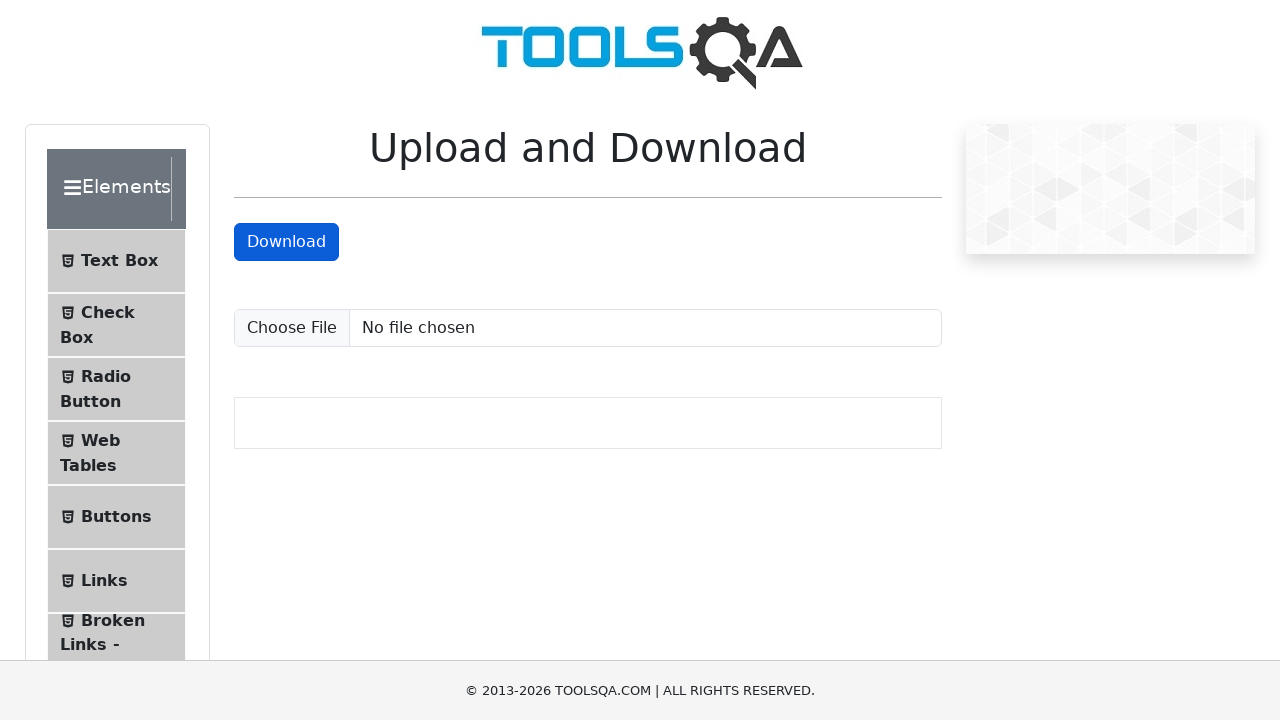

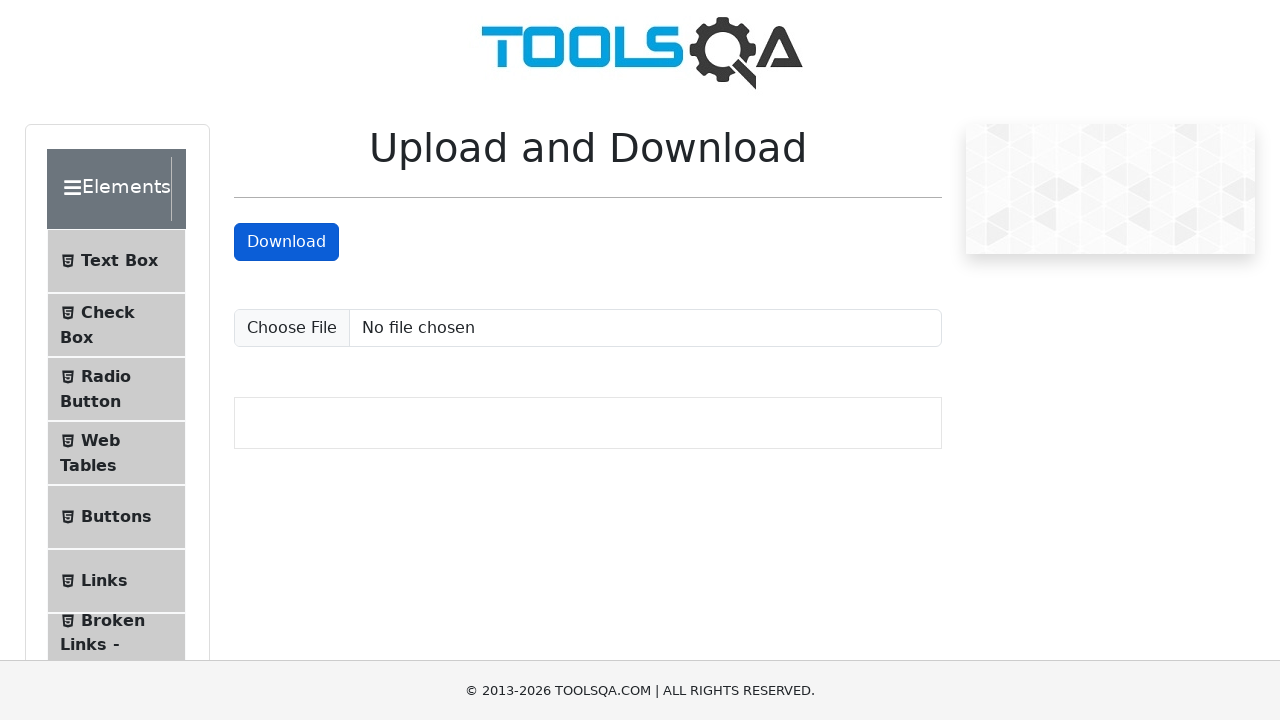